Tests performing multiple consecutive operations on the calculator by first adding then multiplying

Starting URL: https://testsheepnz.github.io/BasicCalculator.html

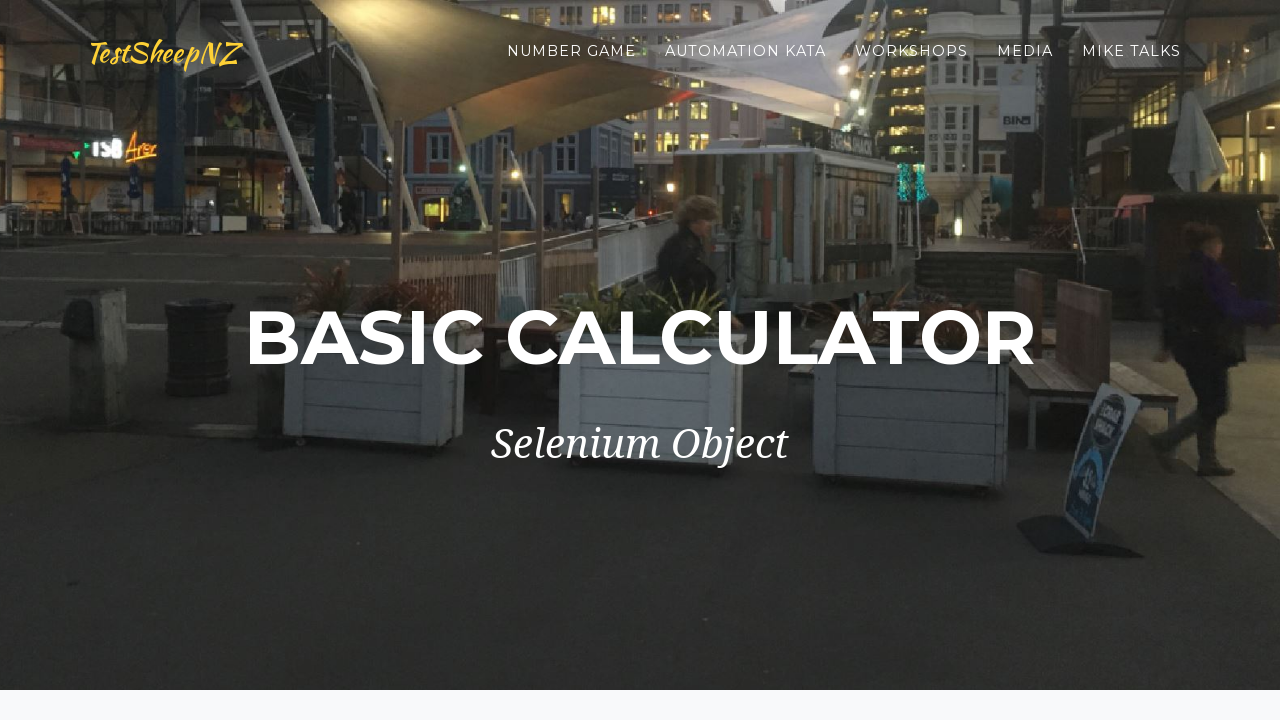

Filled first number field with '2' on #number1Field
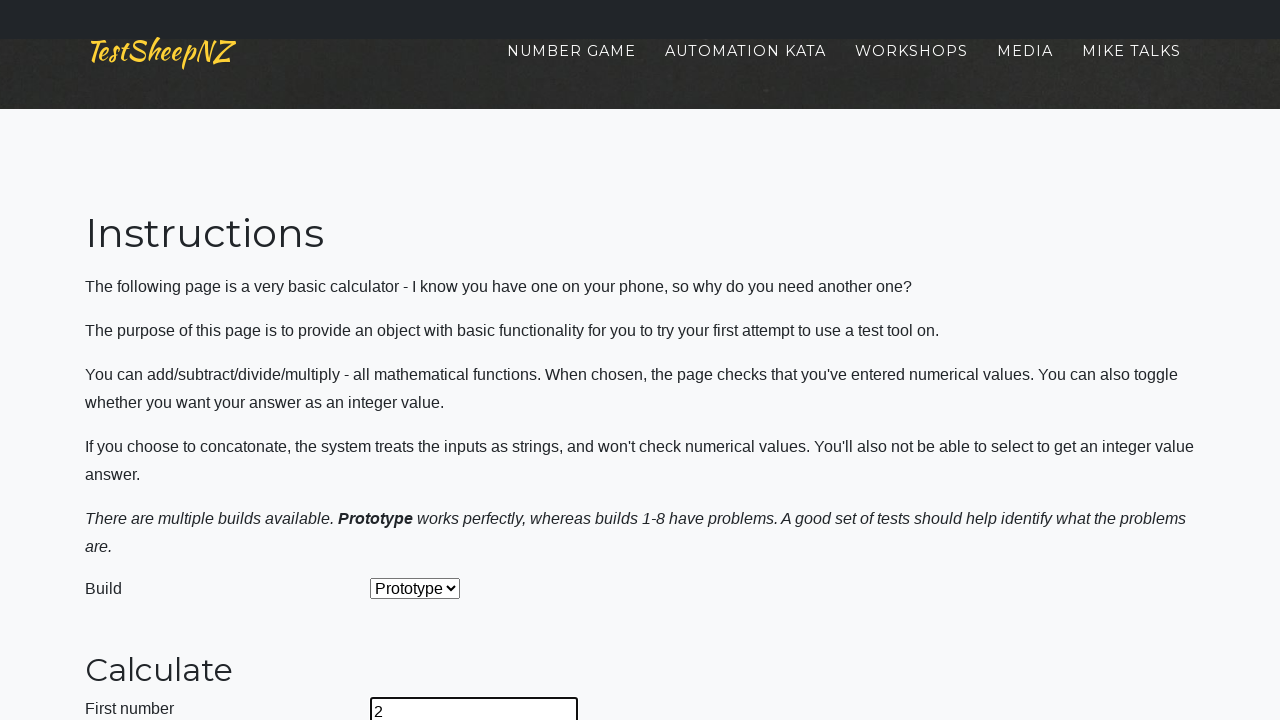

Filled second number field with '3' on #number2Field
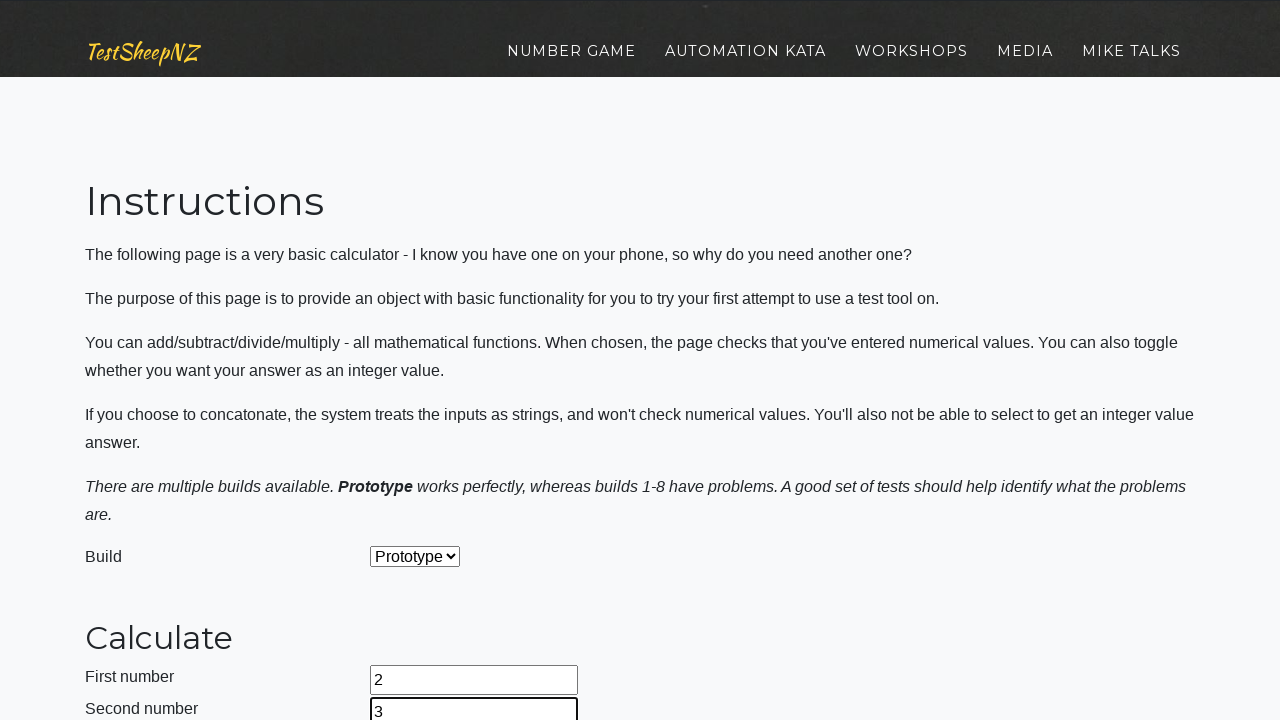

Selected 'Add' operation from dropdown on #selectOperationDropdown
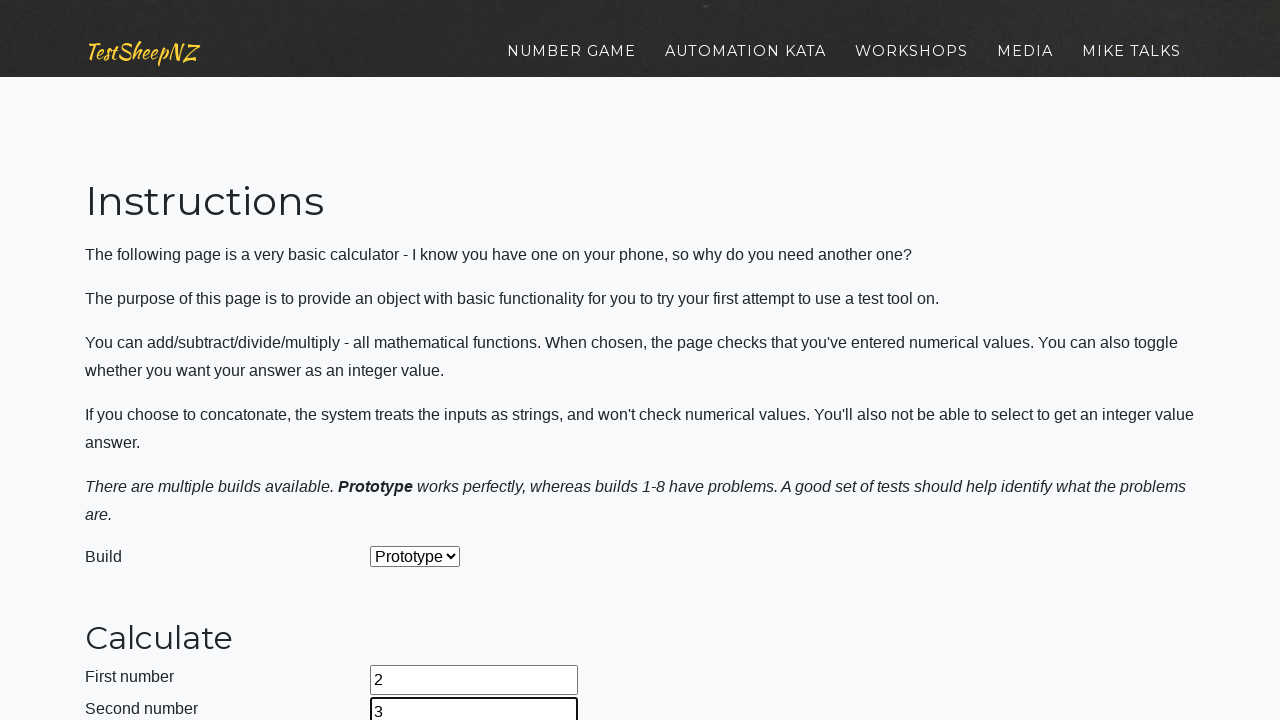

Clicked calculate button for addition at (422, 361) on #calculateButton
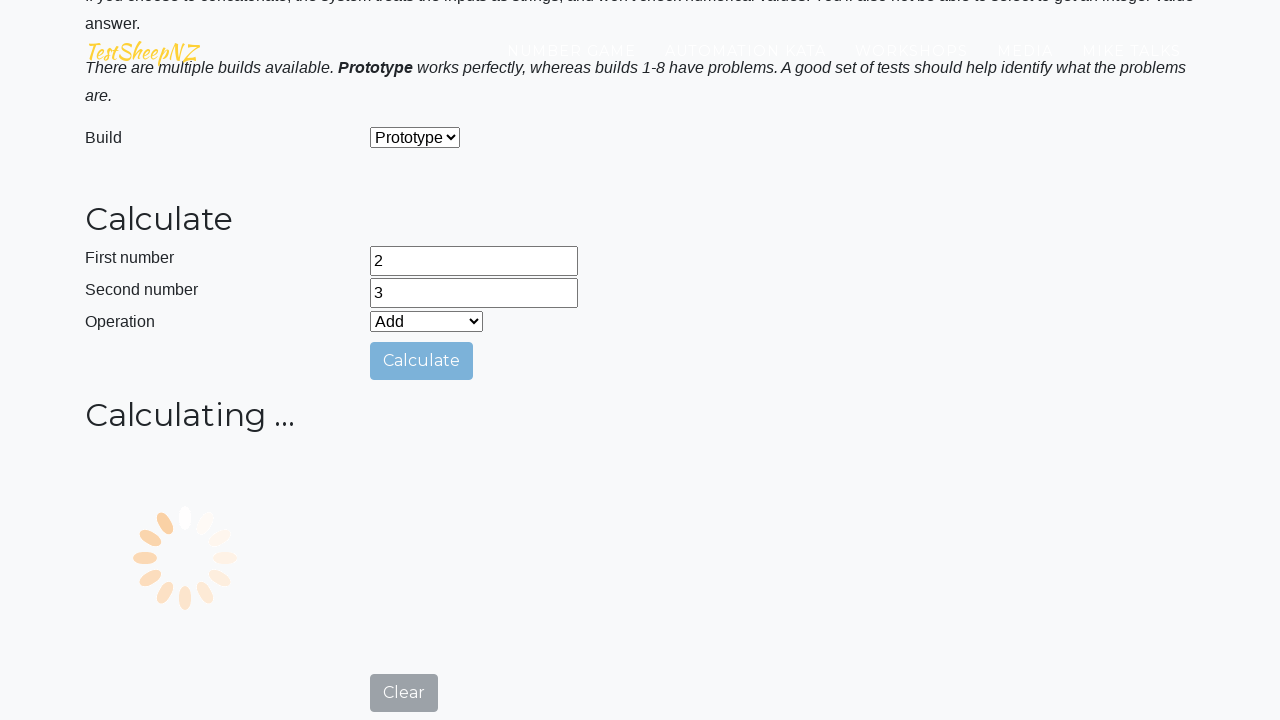

Addition result '5' displayed in answer field
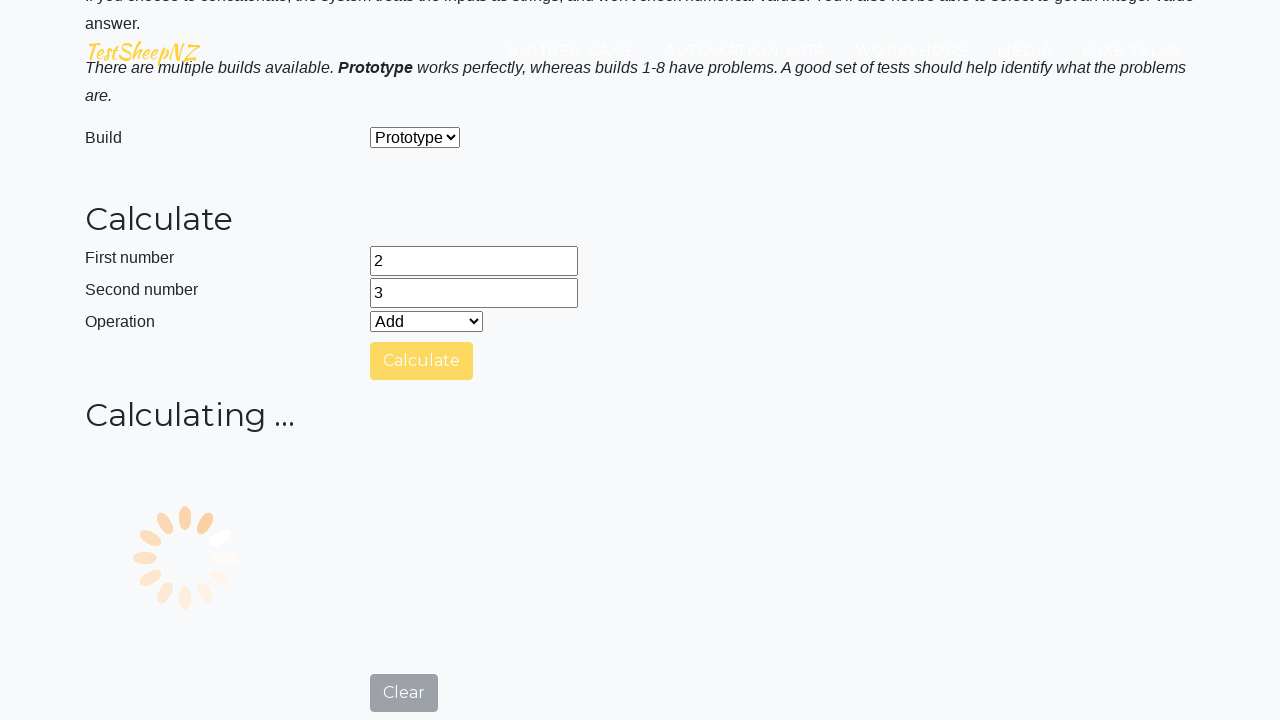

Selected 'Multiply' operation from dropdown on #selectOperationDropdown
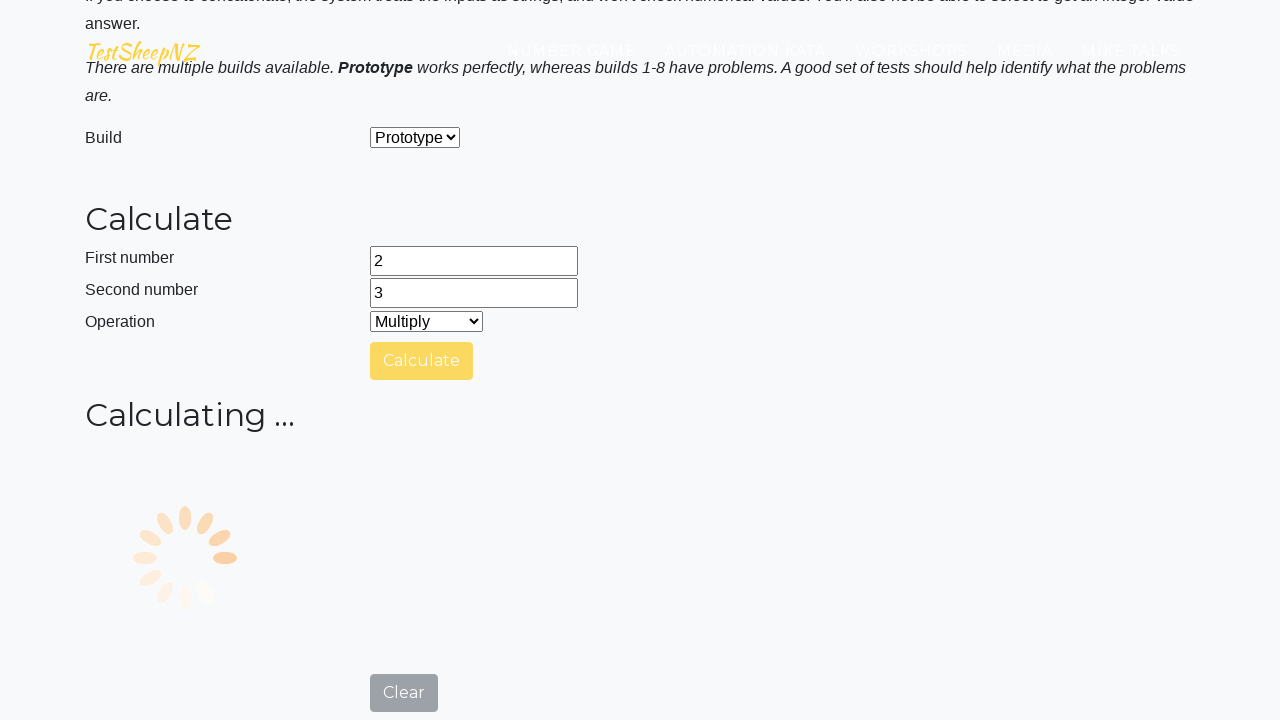

Clicked calculate button for multiplication at (422, 361) on #calculateButton
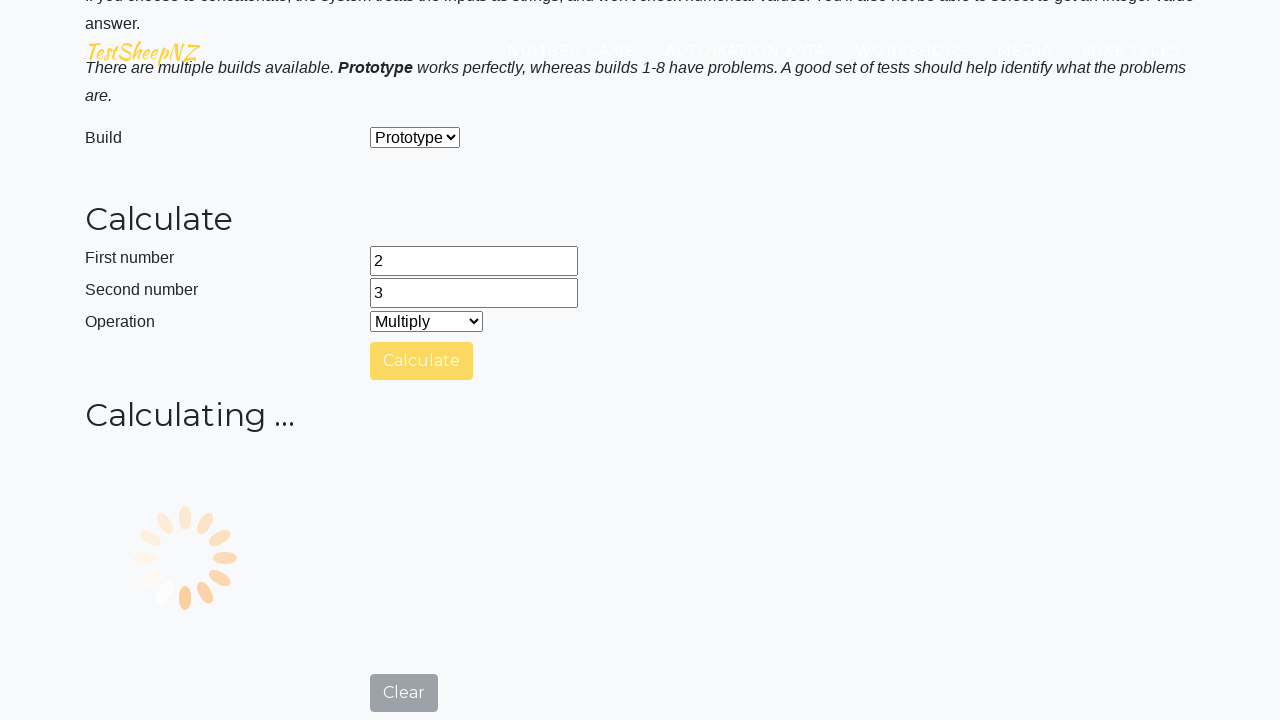

Multiplication result '6' displayed in answer field
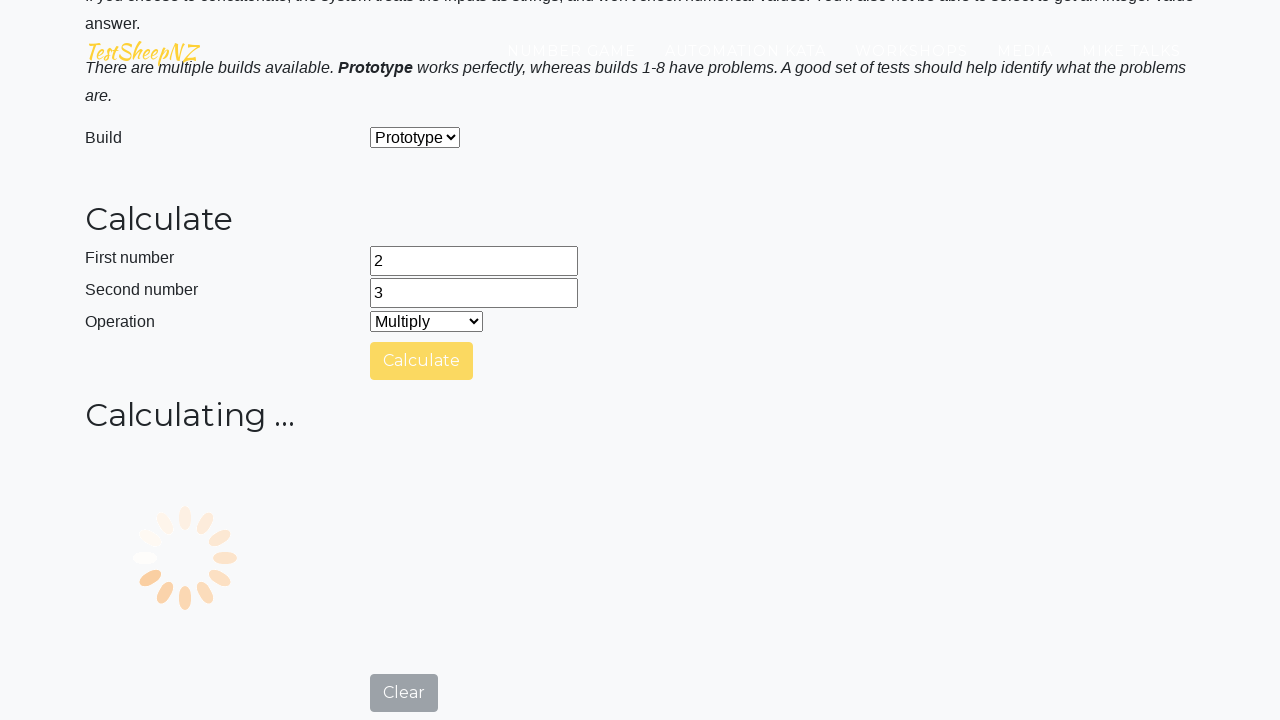

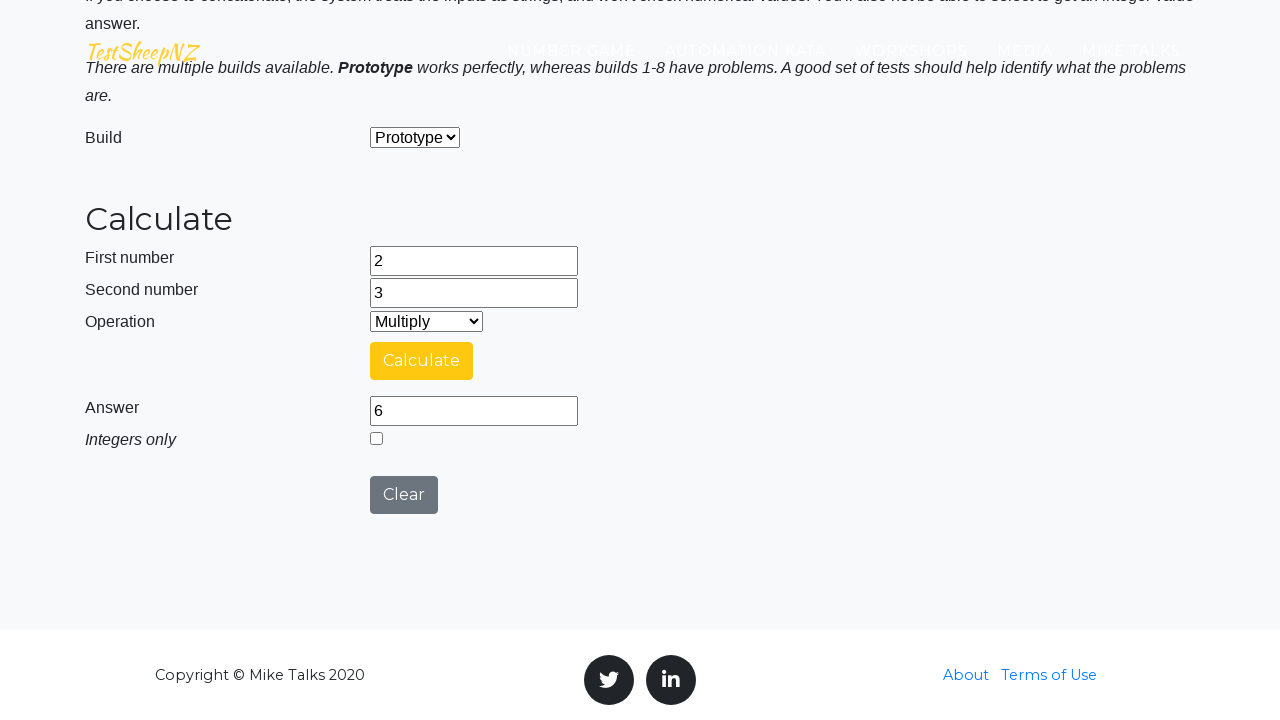